Tests navigation to the Documentation page by clicking the Documentation link

Starting URL: https://www.selenium.dev/

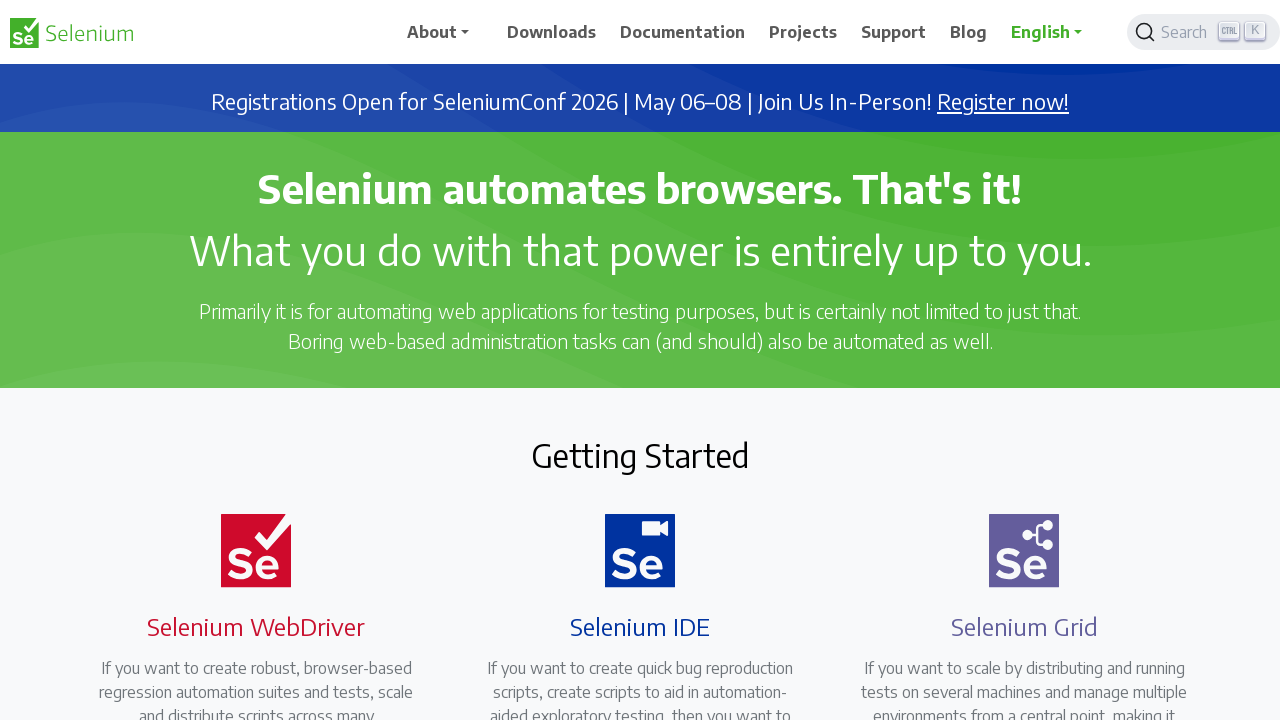

Clicked Documentation link to navigate to documentation page at (683, 32) on a:has-text('Documentation')
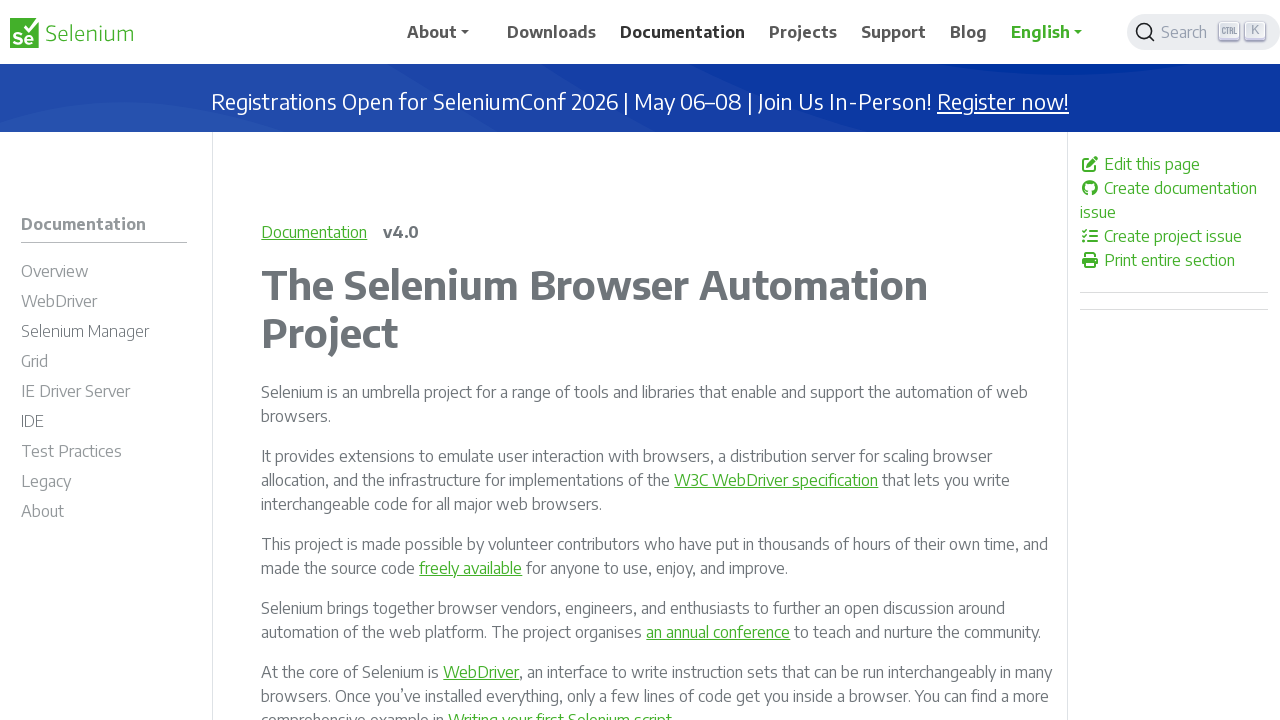

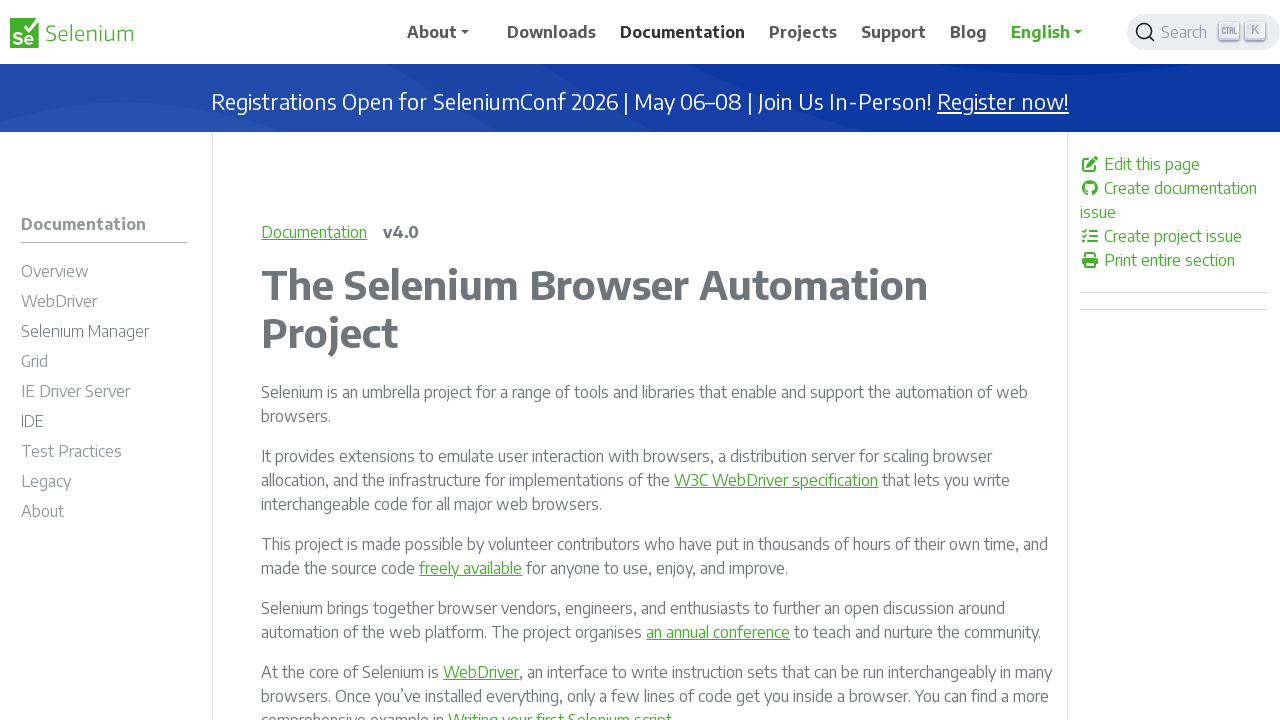